Tests navigation from computers page to notebooks by clicking on the notebooks link

Starting URL: https://shop.by/kompyutery/

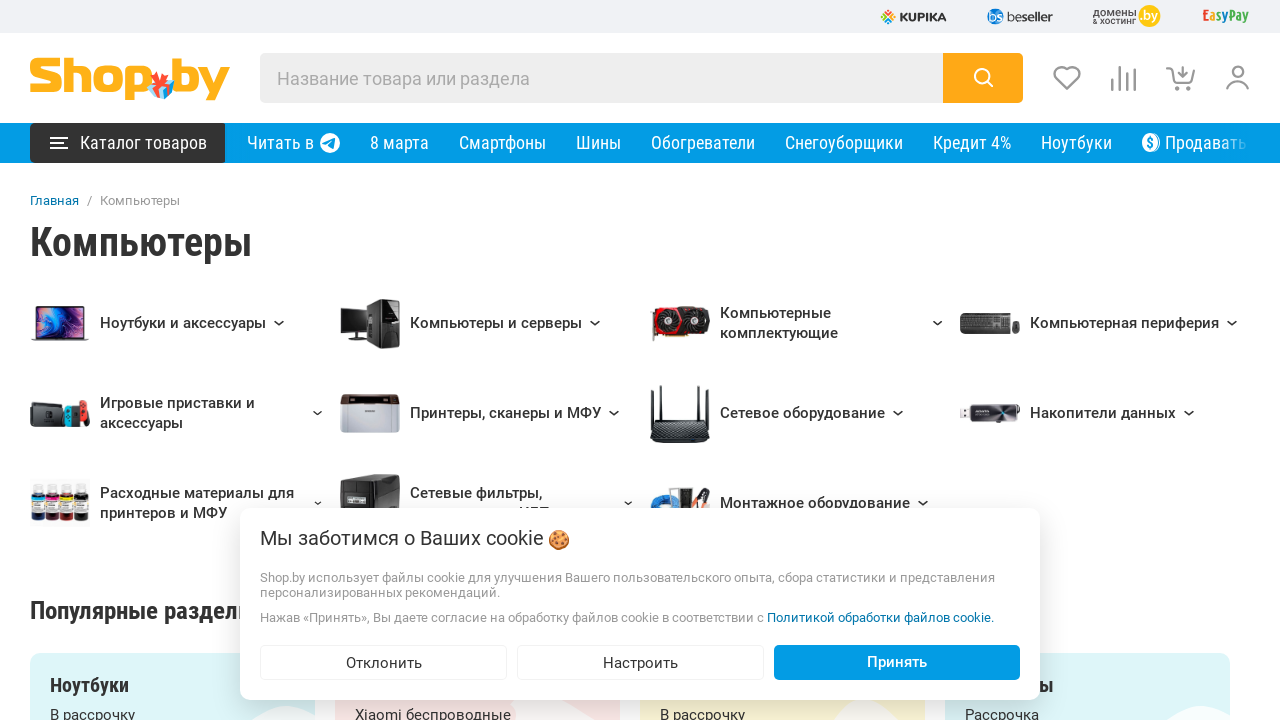

Clicked on notebooks link to navigate from computers page at (1076, 142) on a:has-text('Ноутбуки')
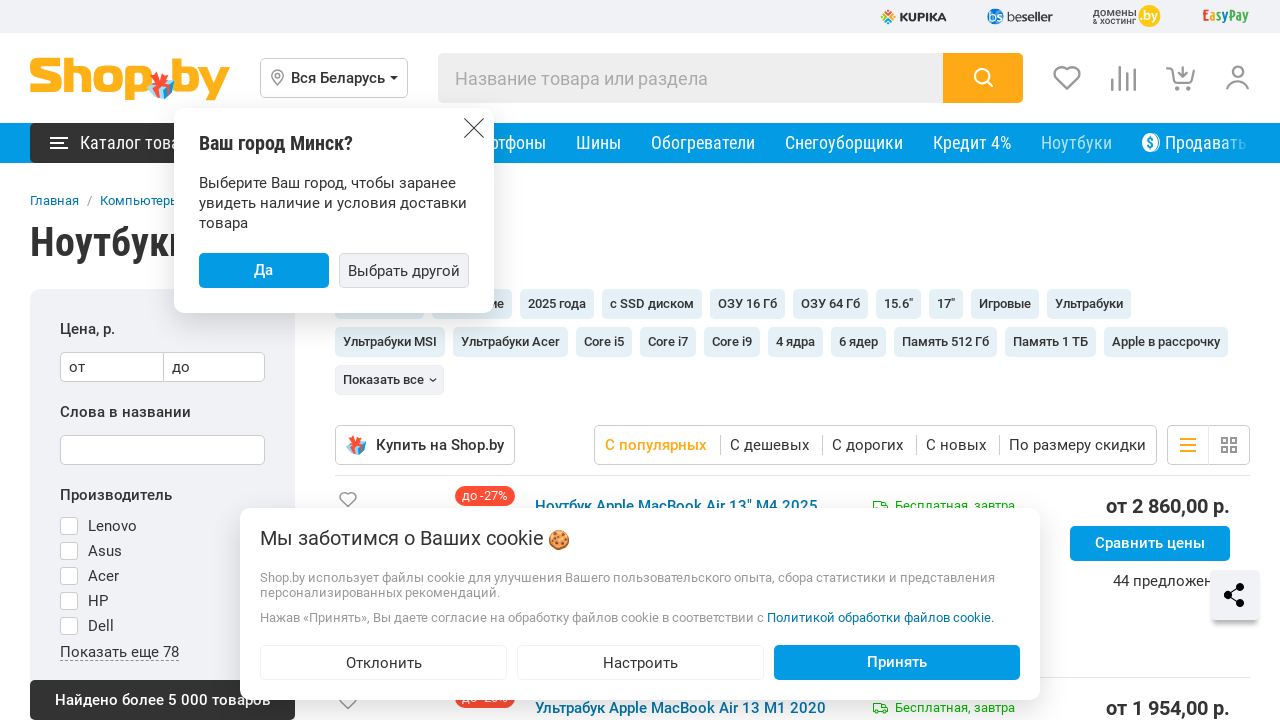

Navigation to notebooks page completed and network became idle
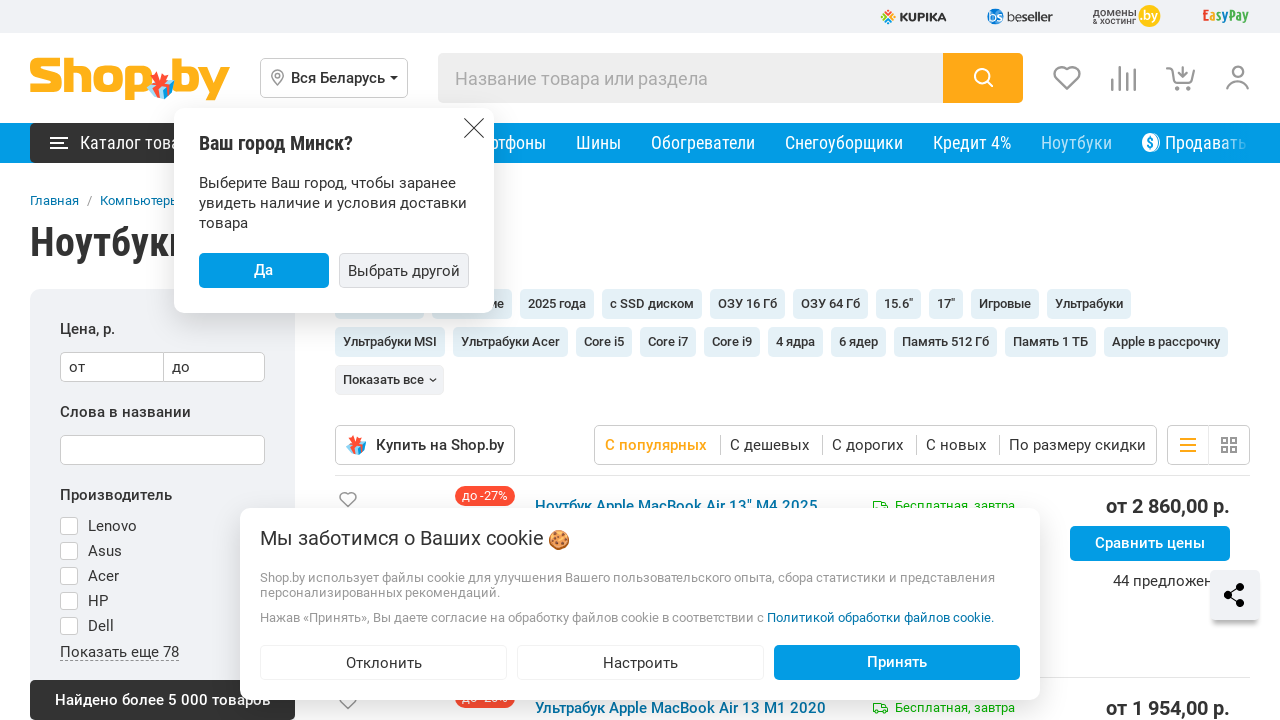

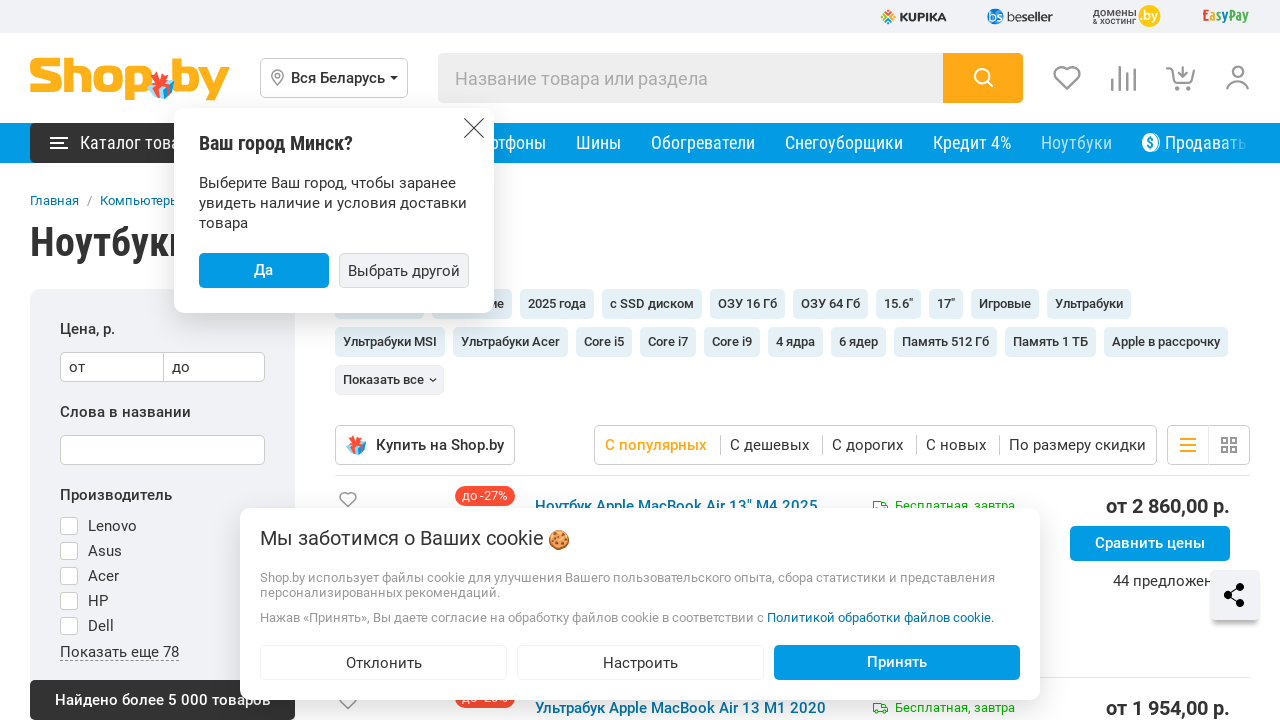